Tests drag and drop functionality by moving three boxes to different drop zones

Starting URL: https://testkru.com/Interactions/DragAndDrop

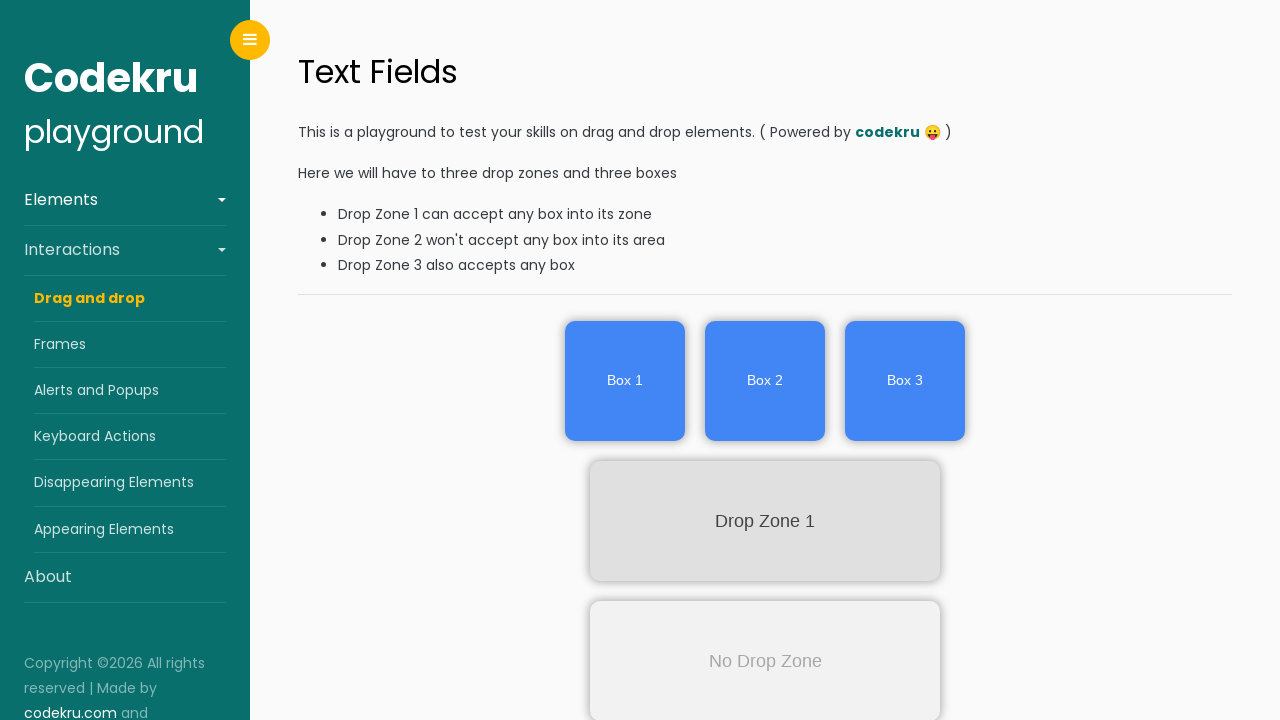

Located first box element
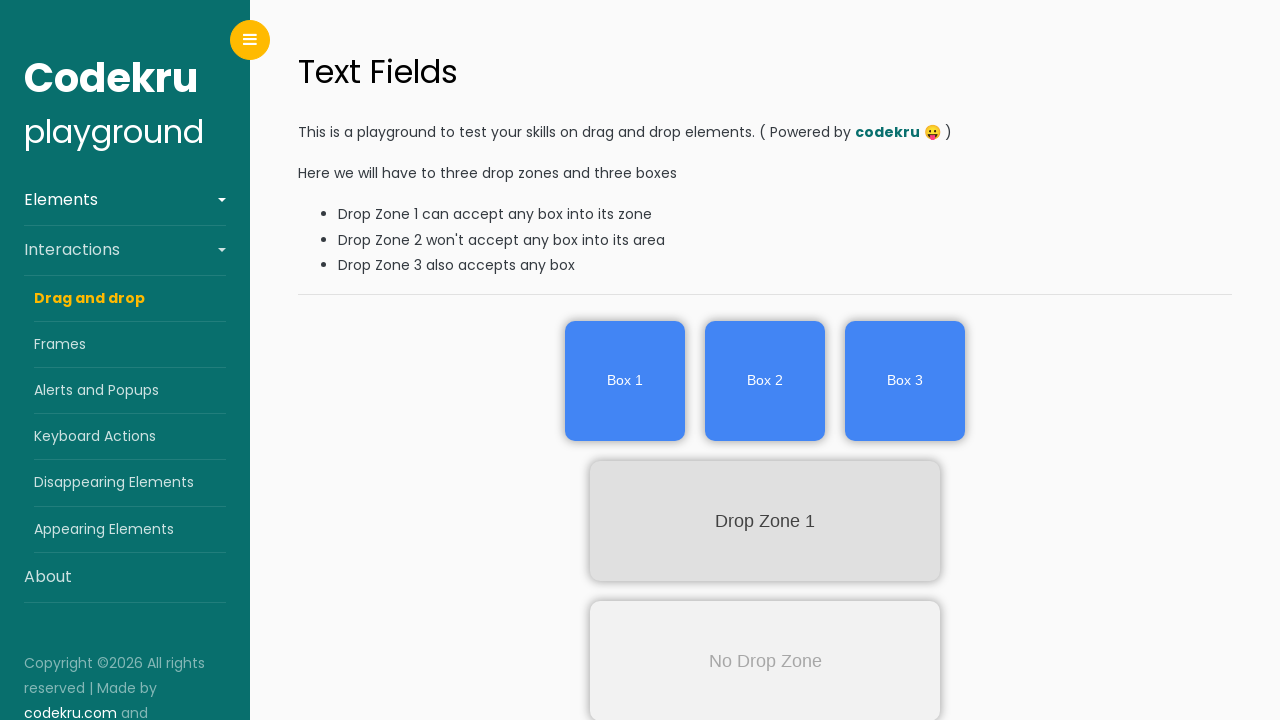

Located second box element
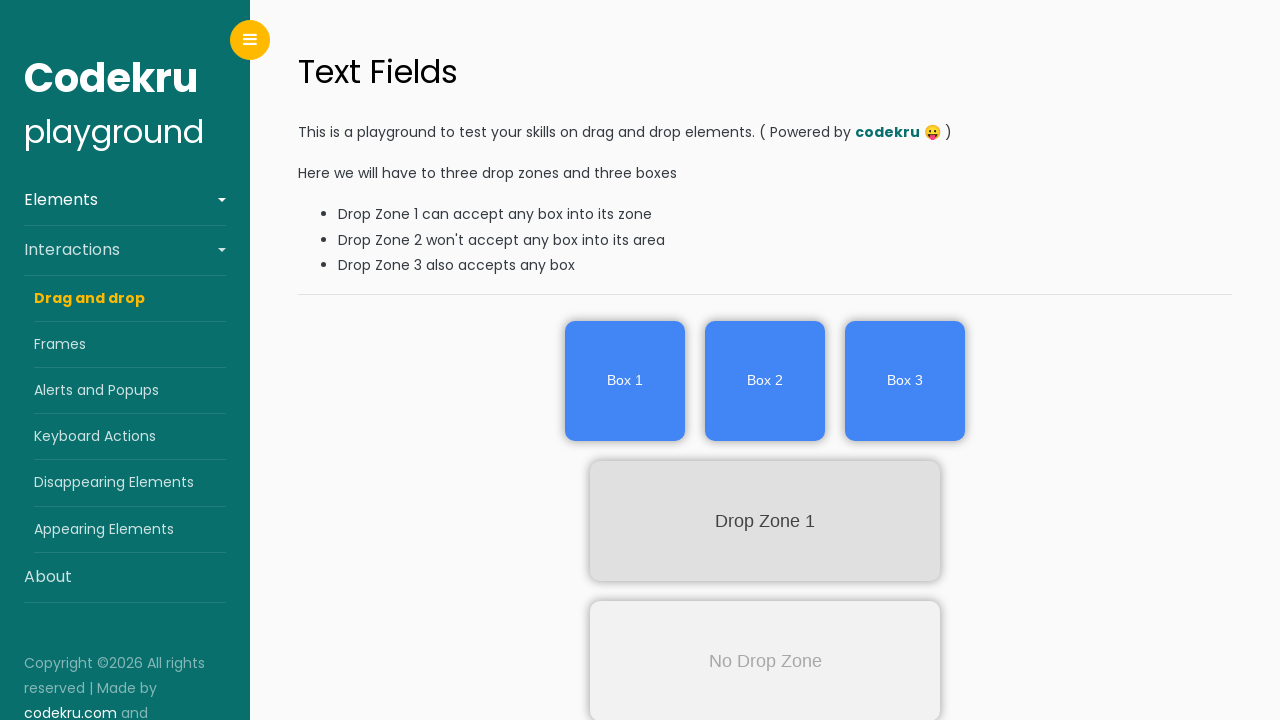

Located third box element
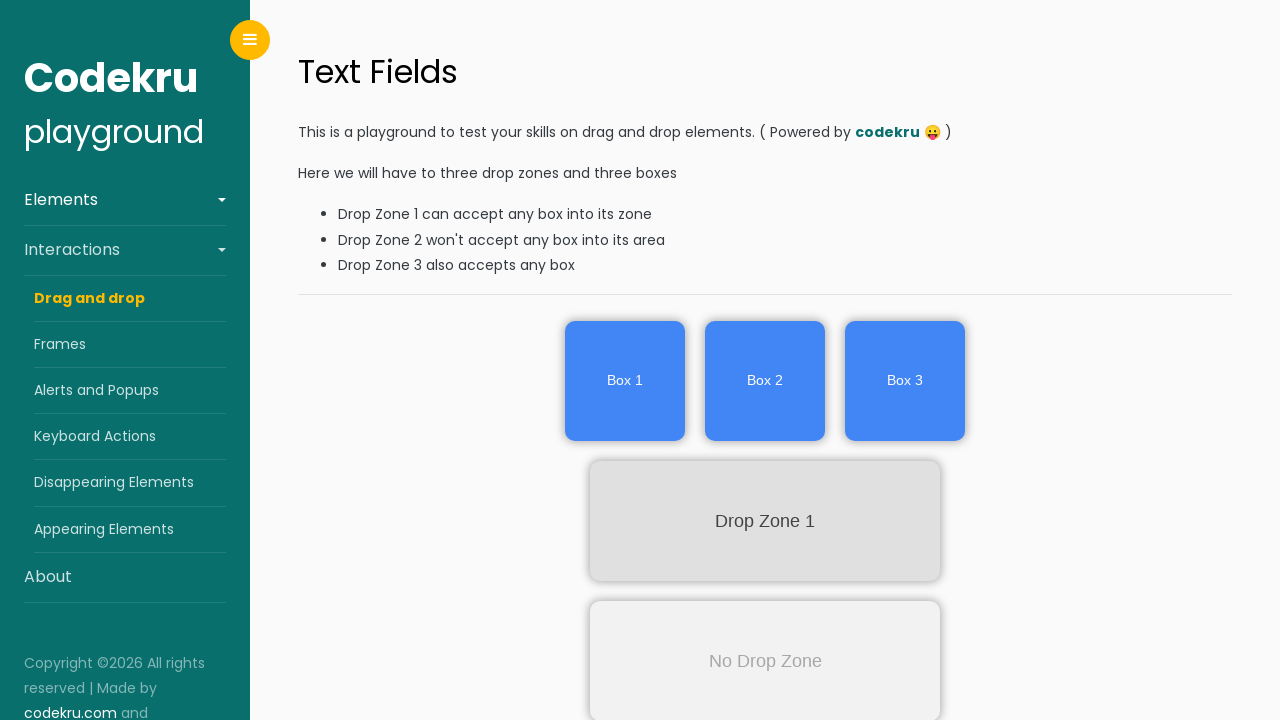

Located drop zone 1 element
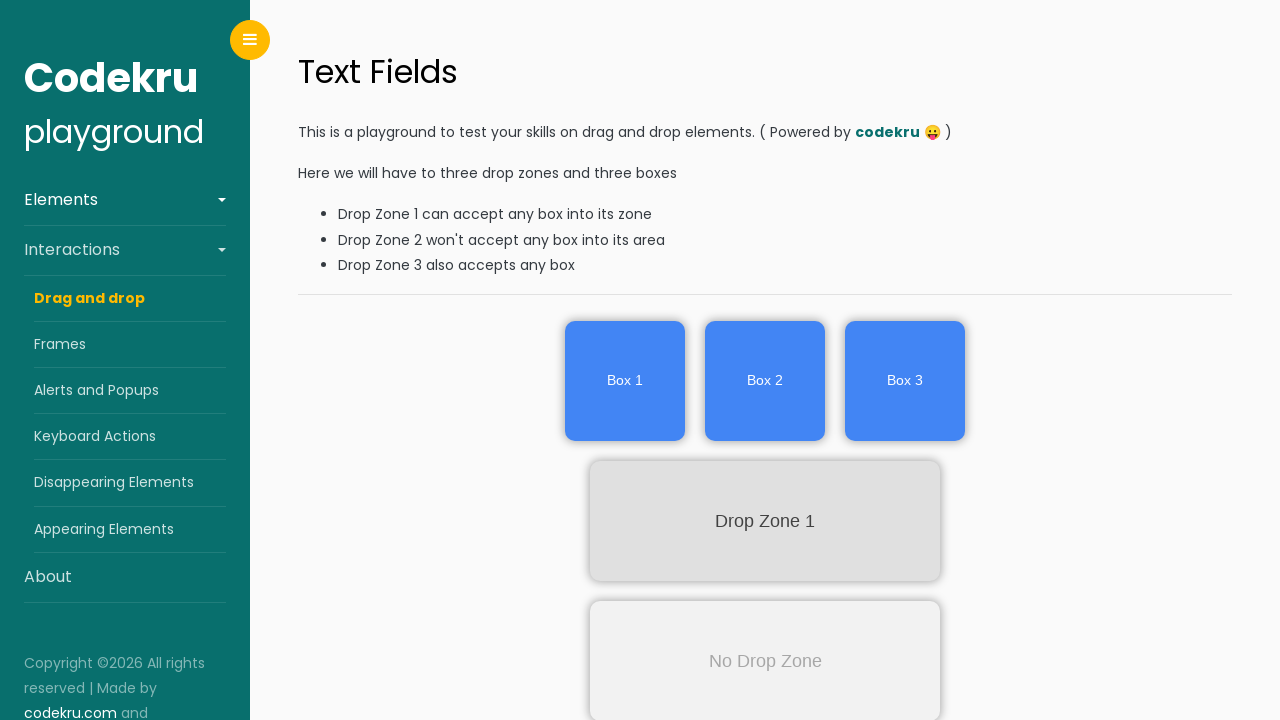

Located drop zone 3 element
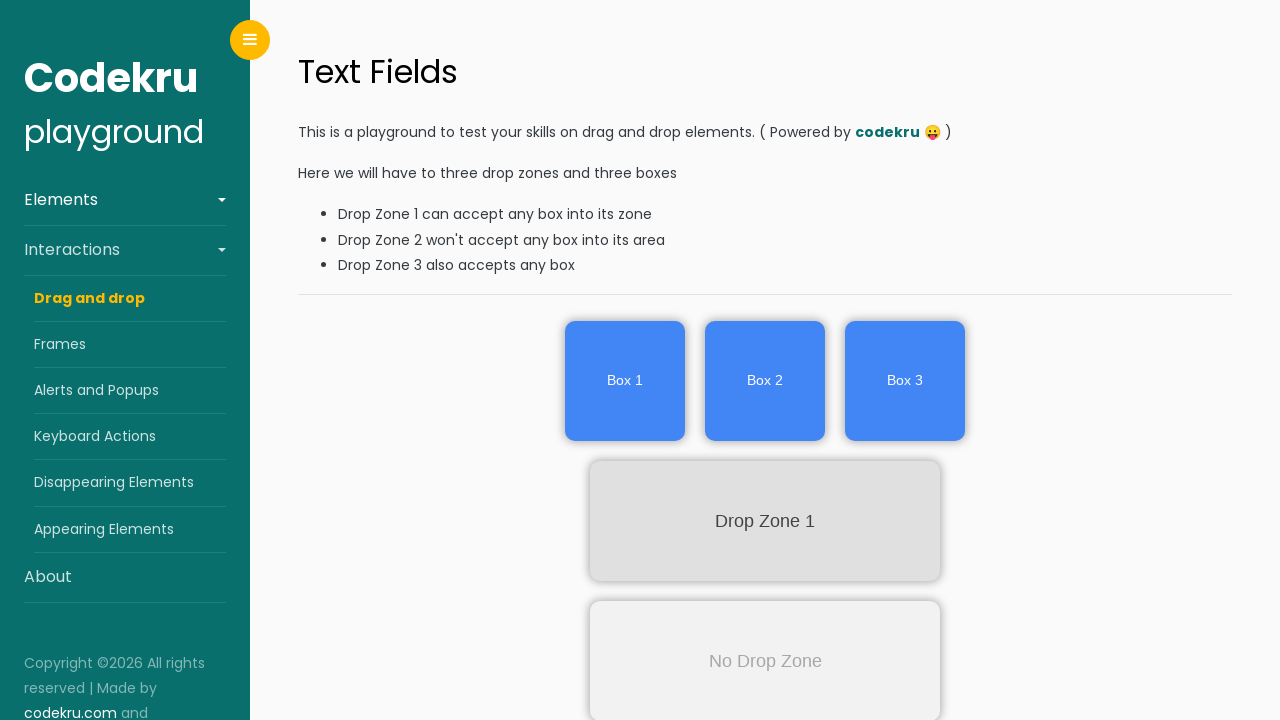

Dragged first box to drop zone 1 at (765, 521)
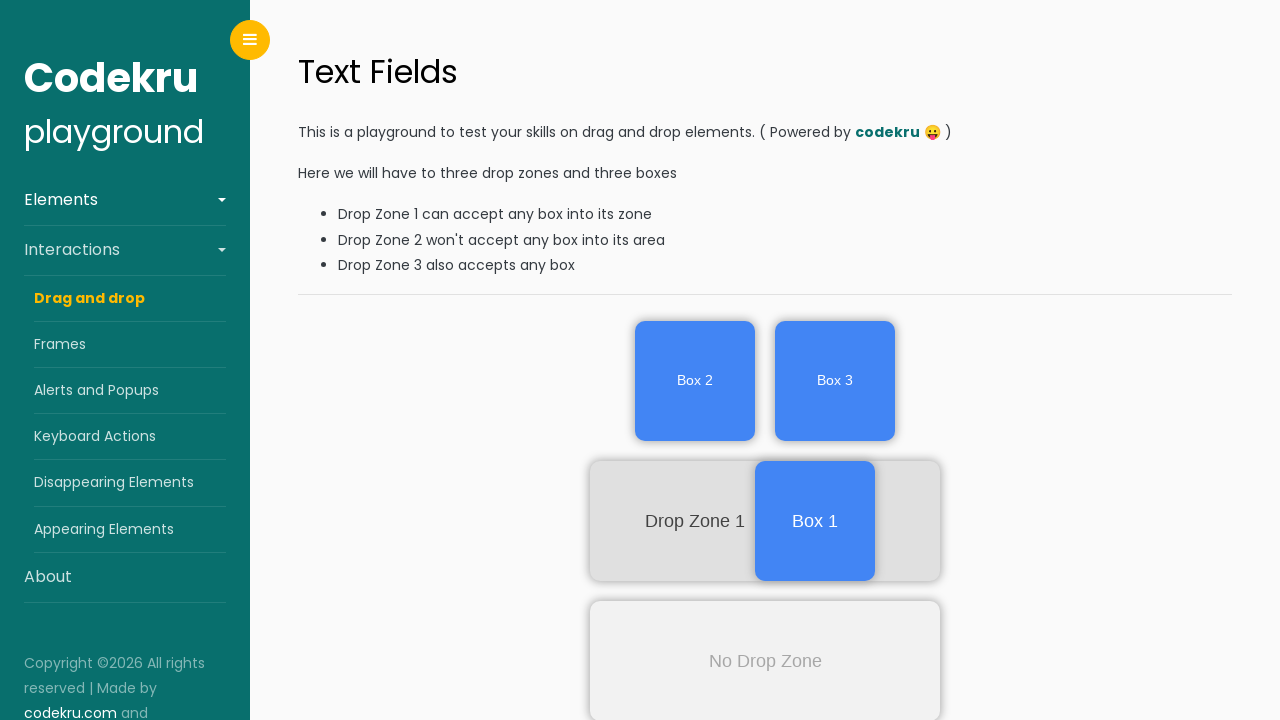

Dragged second box to drop zone 3 at (765, 602)
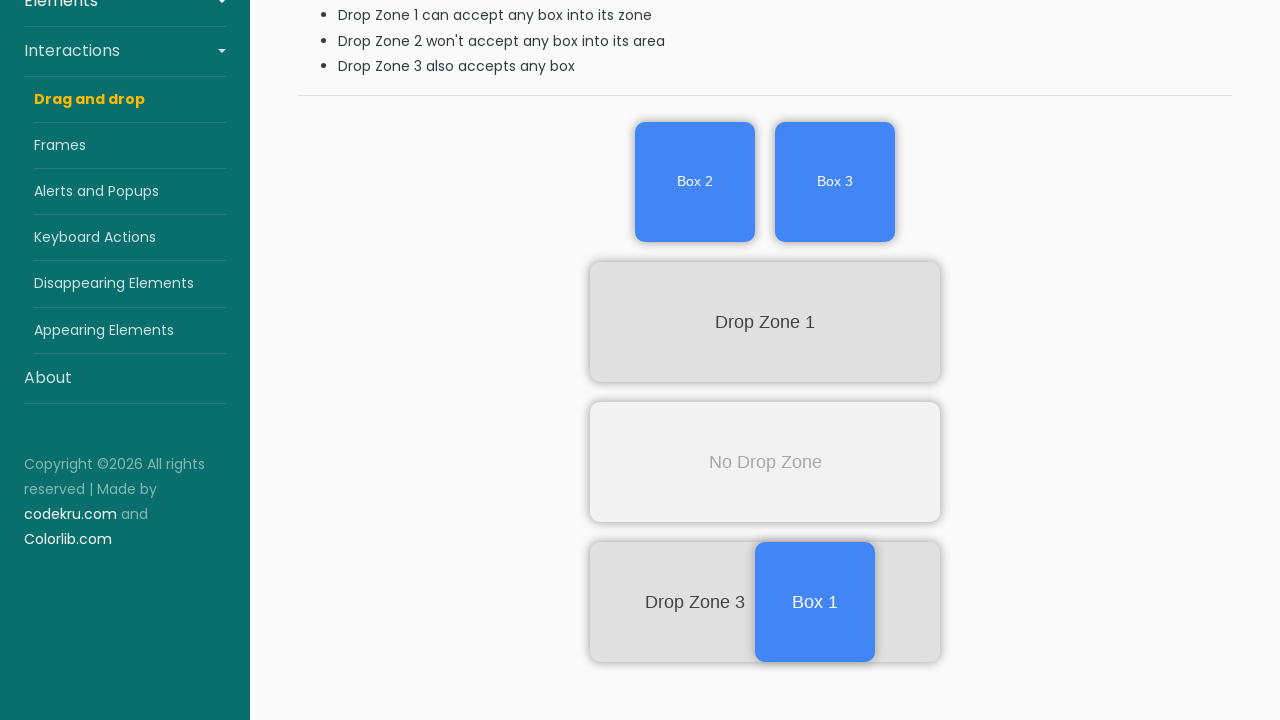

Dragged third box to drop zone 1 at (765, 322)
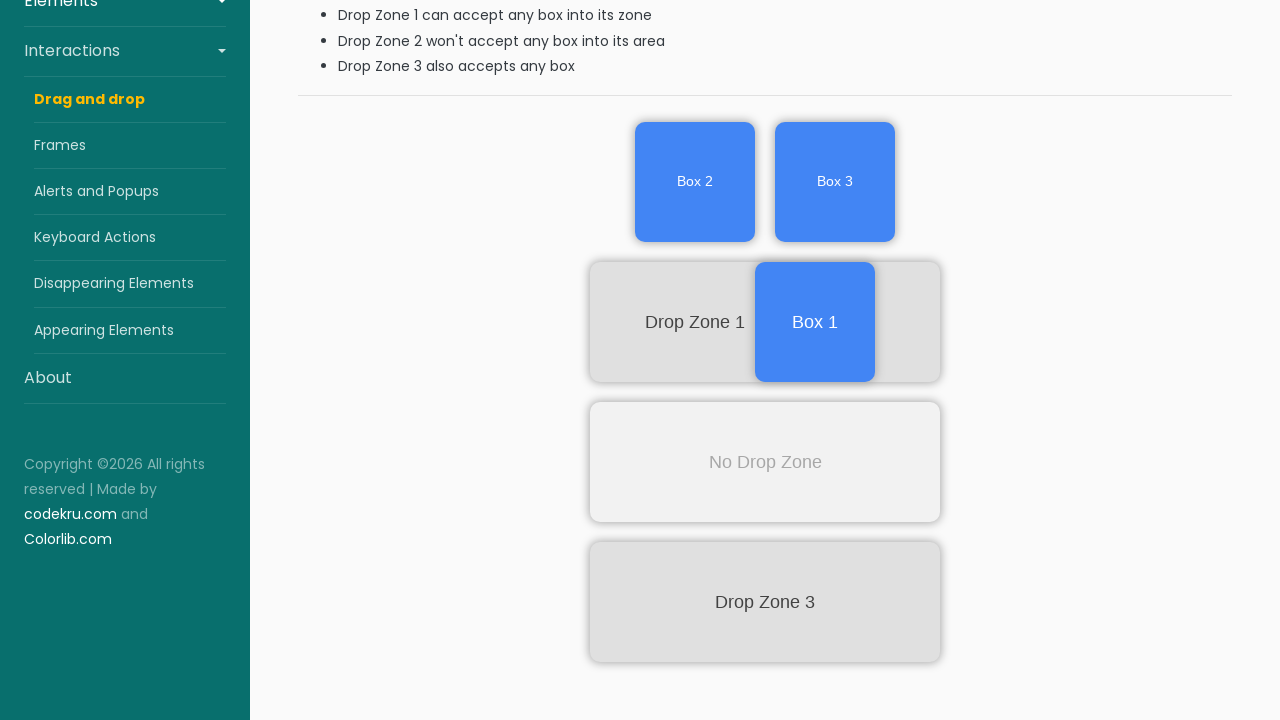

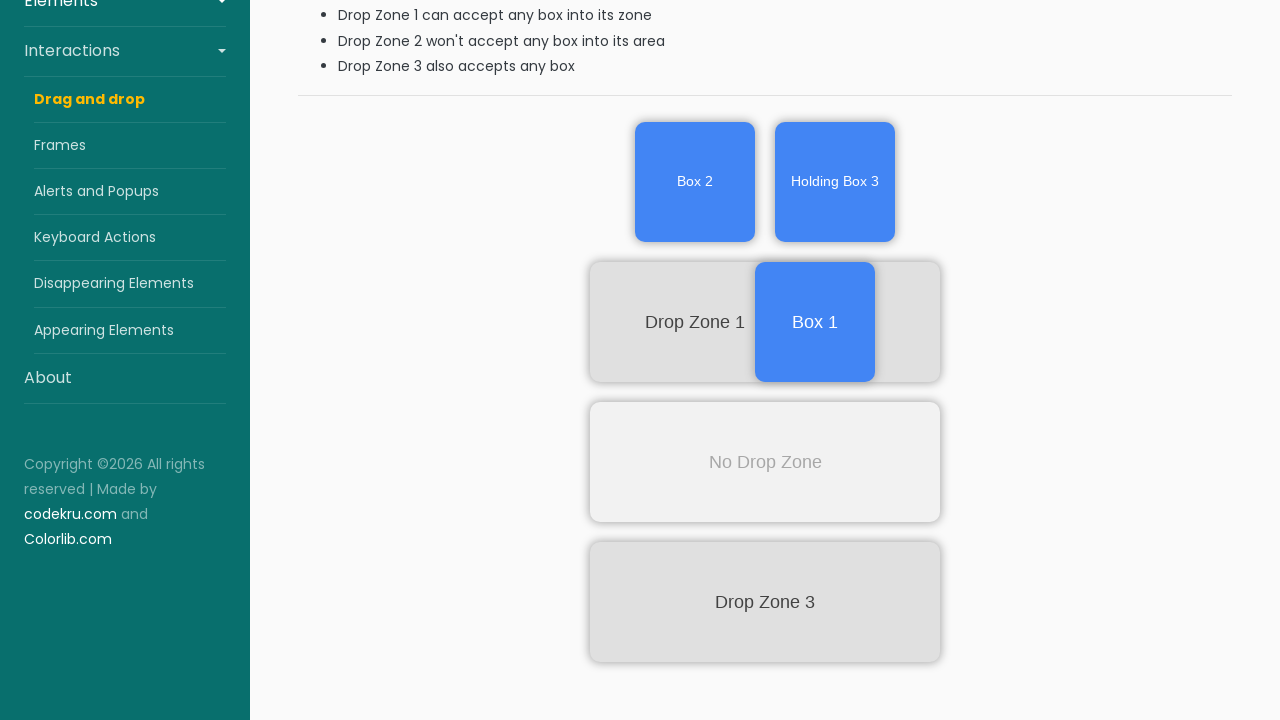